Tests a todo application by adding a new todo item, marking it as complete, and then clearing all completed todos to verify the item is removed.

Starting URL: https://devmountain.github.io/qa_todos/

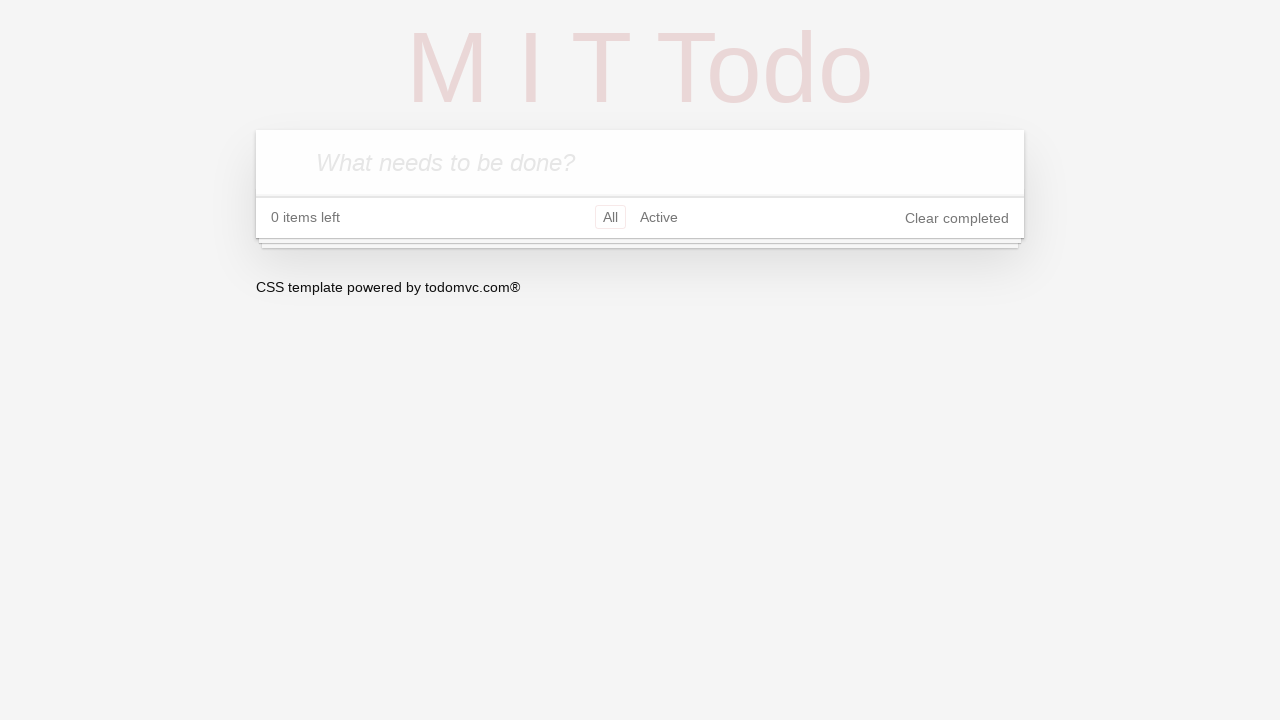

Waited for todo input field to be available
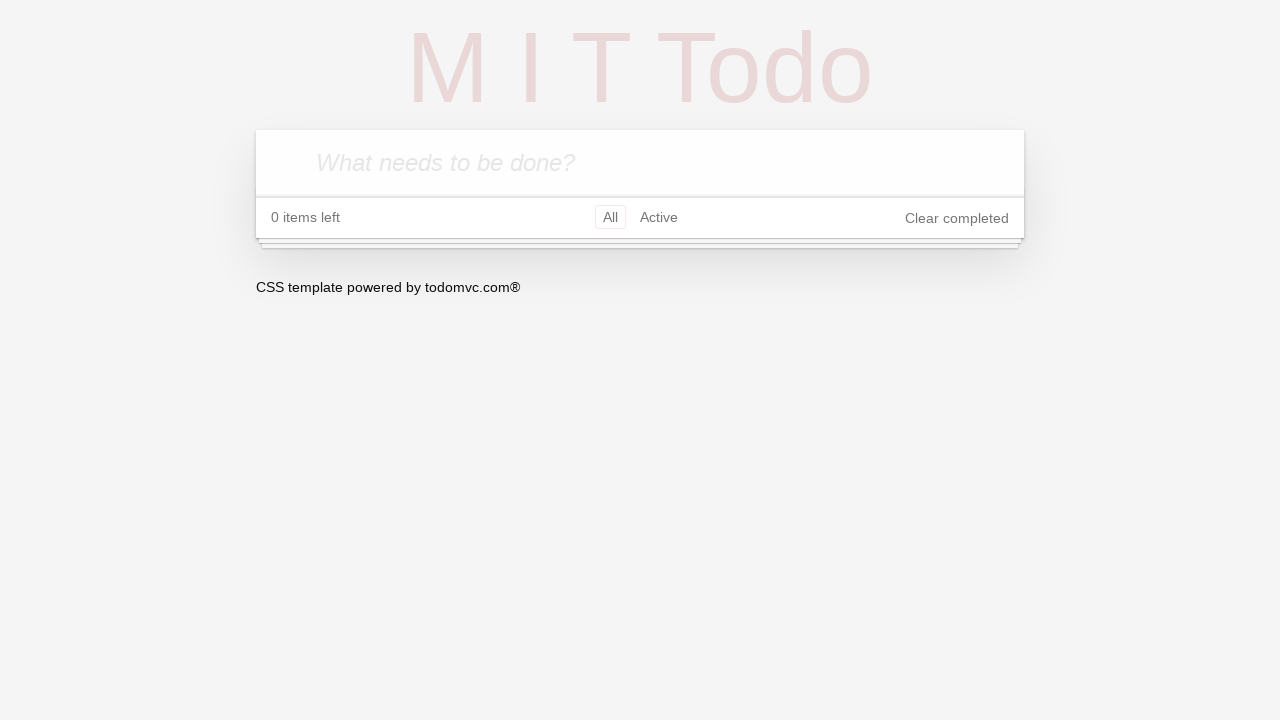

Filled todo input with 'Test To-Do' on .new-todo
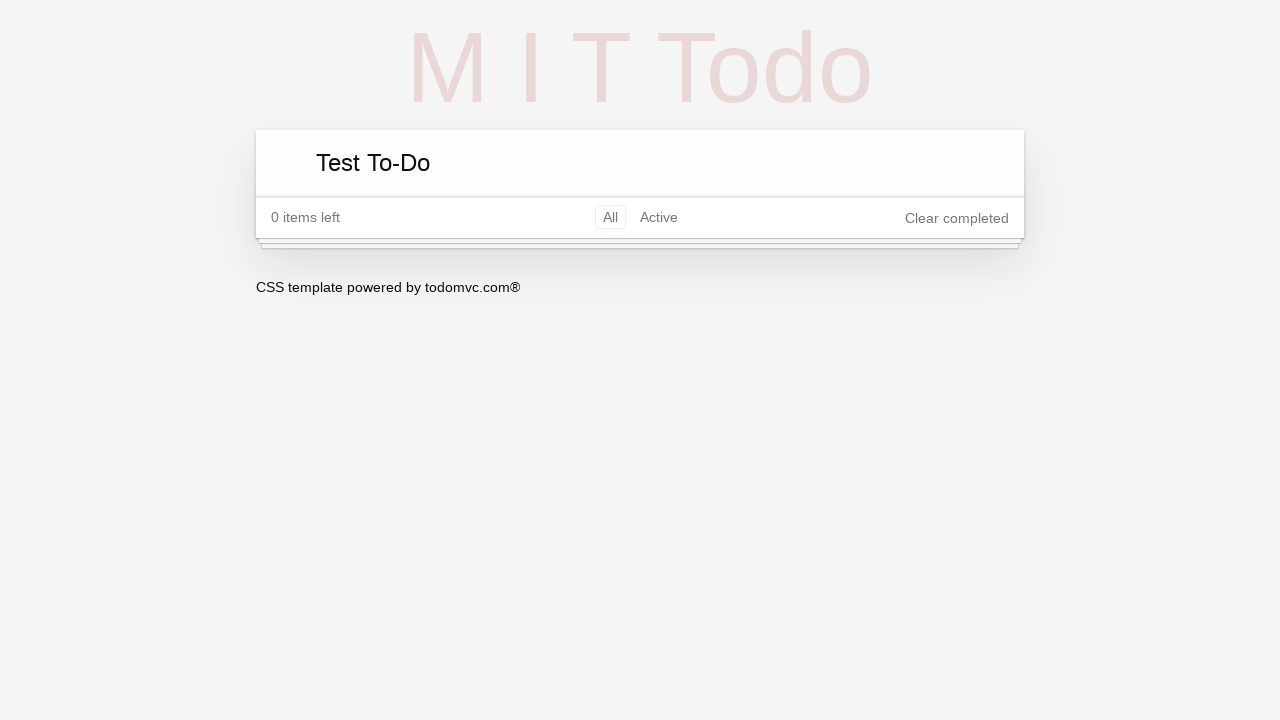

Pressed Enter to add the todo item on .new-todo
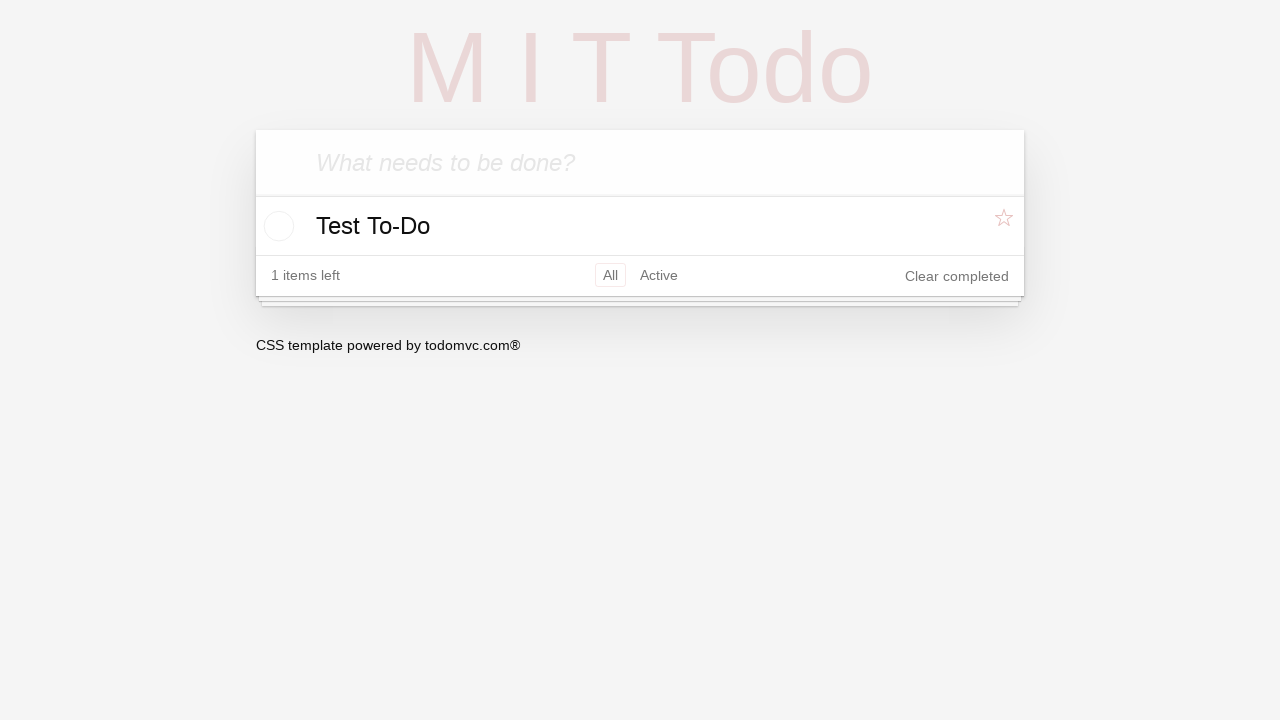

Todo item appeared in the list
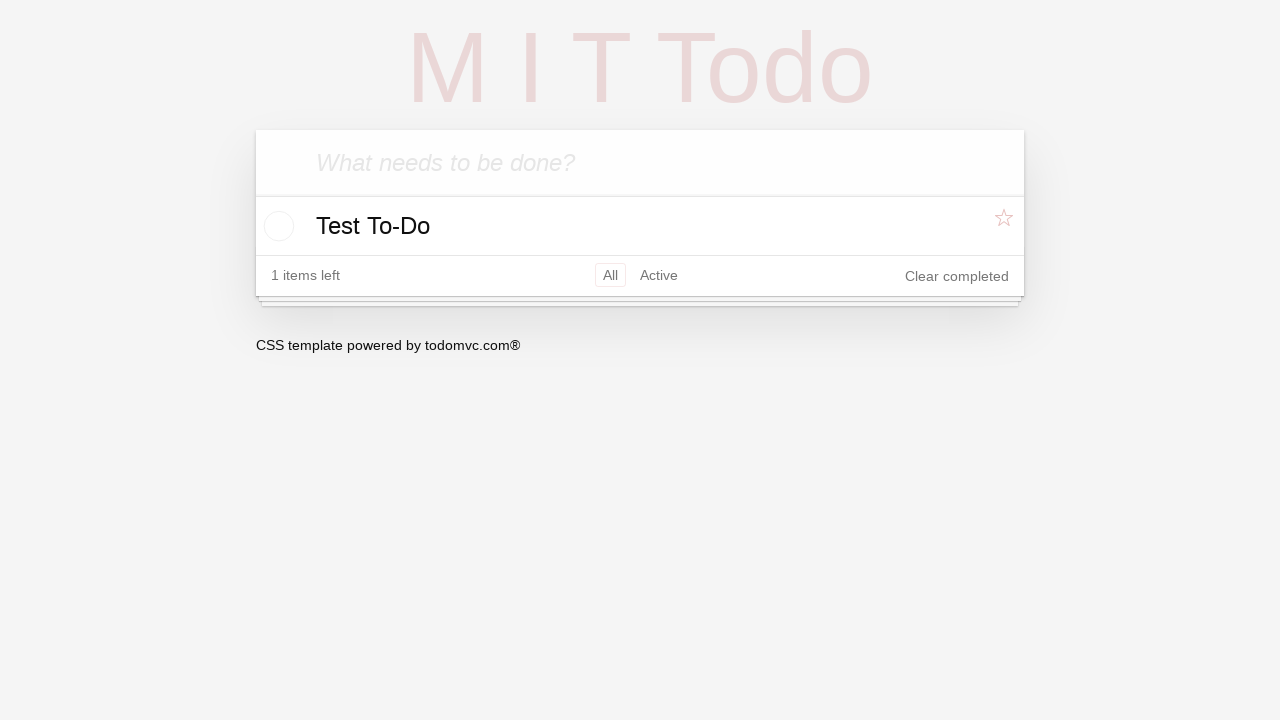

Clicked checkbox to mark todo as complete at (276, 226) on li.todo input
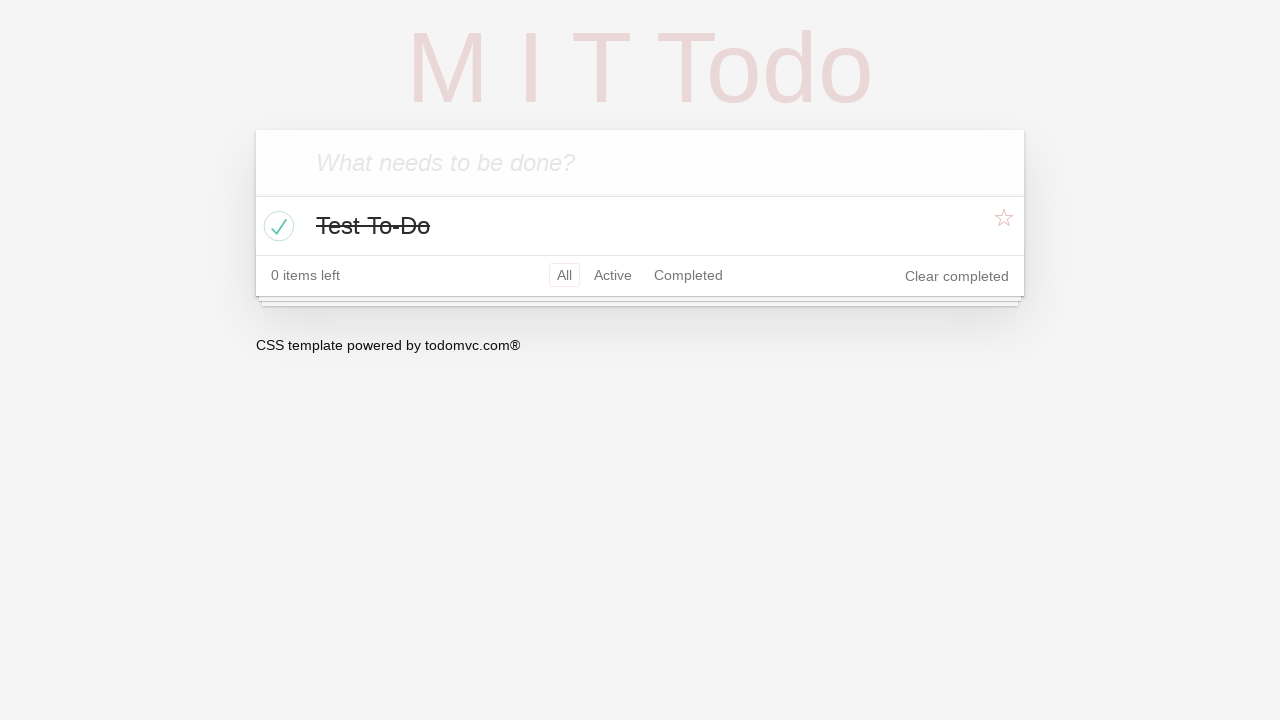

Clicked 'Clear completed' button at (957, 276) on button.clear-completed
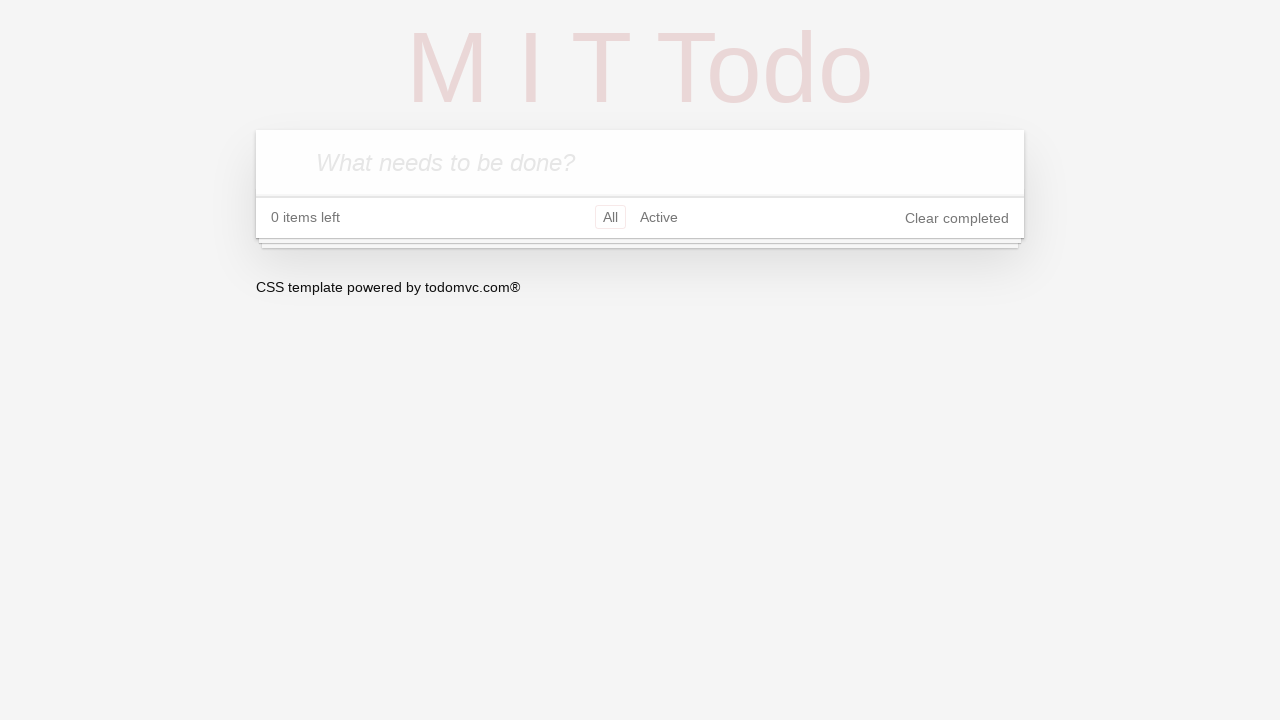

Waited for clearing action to complete
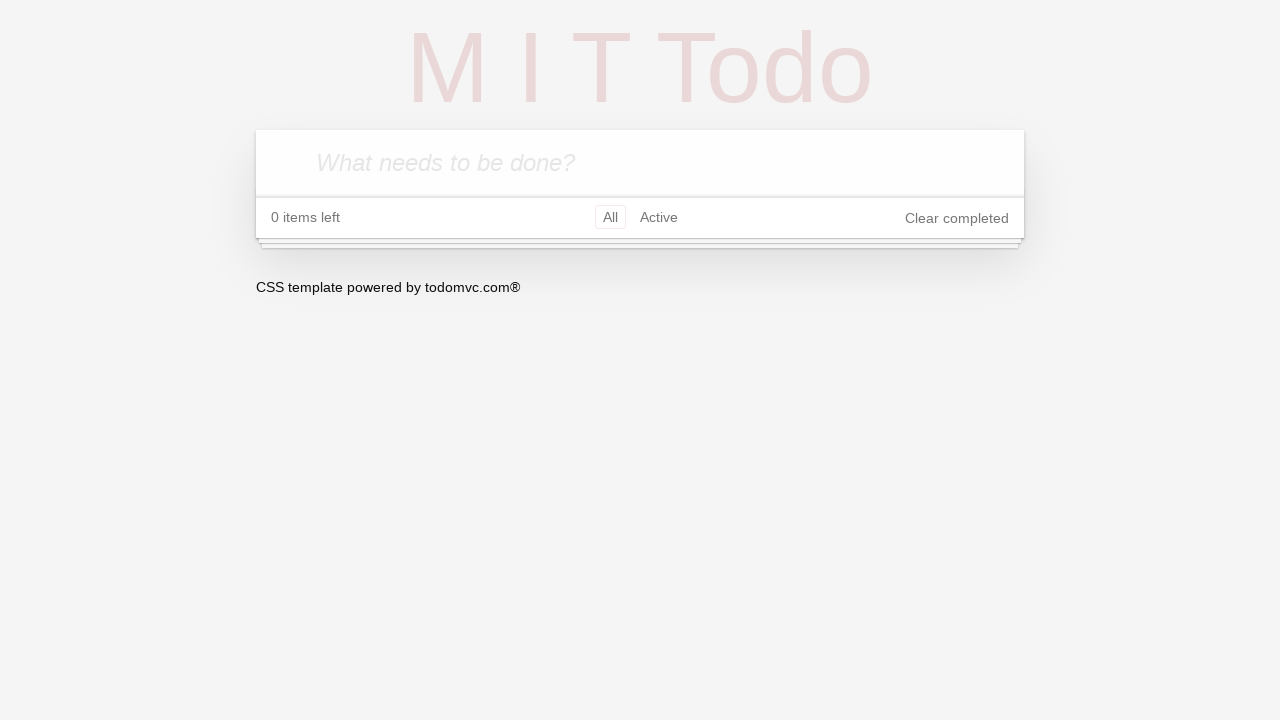

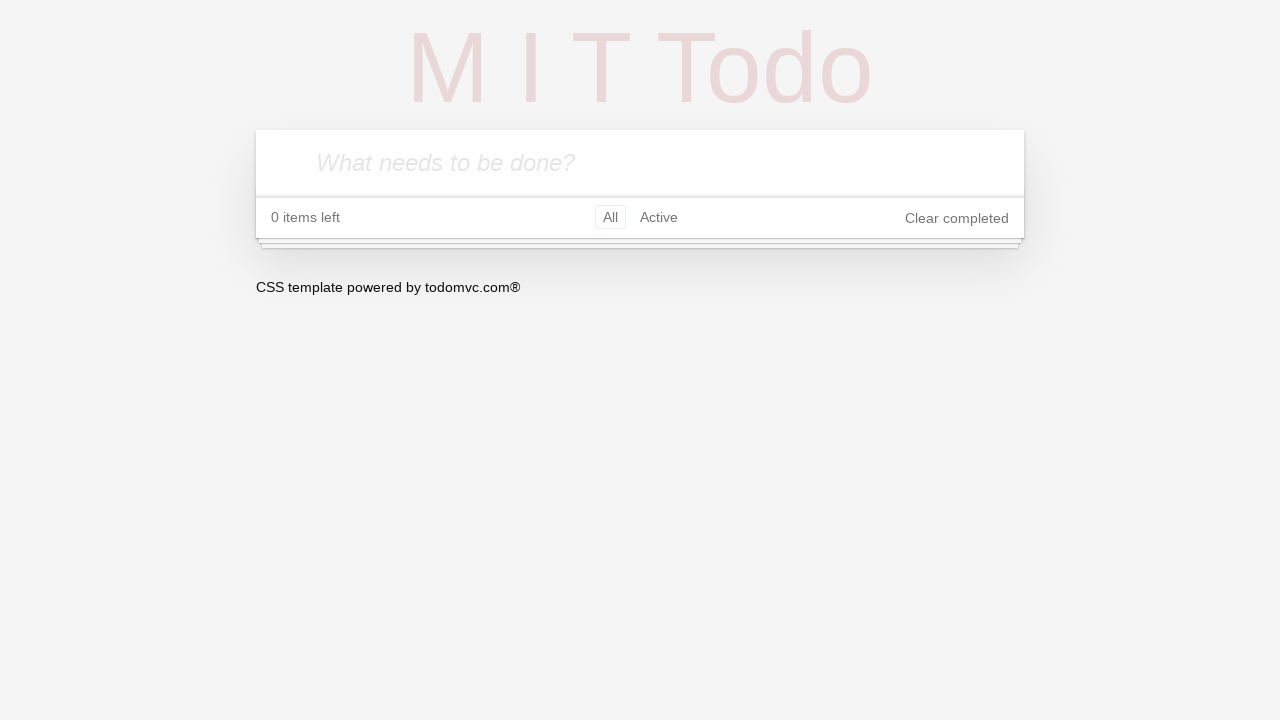